Tests that clicking the "Make Appointment" button navigates to the login/profile page by verifying the URL after the click.

Starting URL: https://katalon-demo-cura.herokuapp.com/

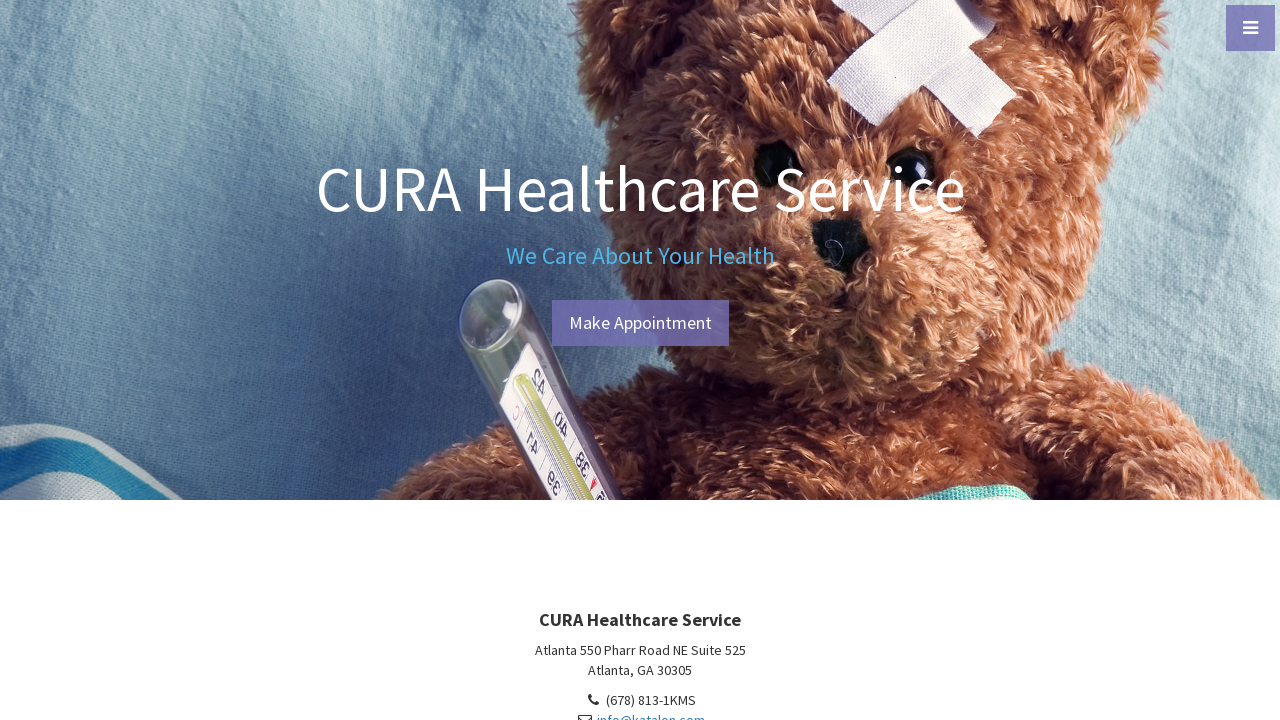

Clicked the 'Make Appointment' button at (640, 323) on #btn-make-appointment
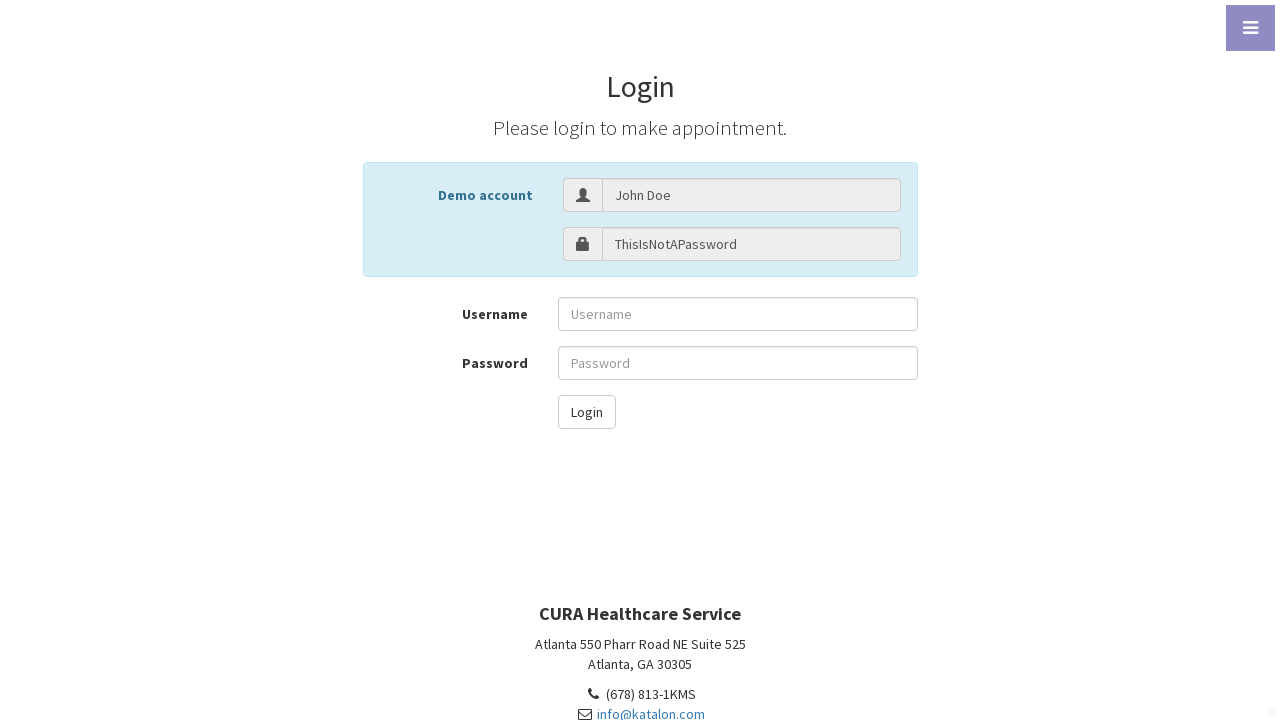

Navigated to login/profile page at https://katalon-demo-cura.herokuapp.com/profile.php#login
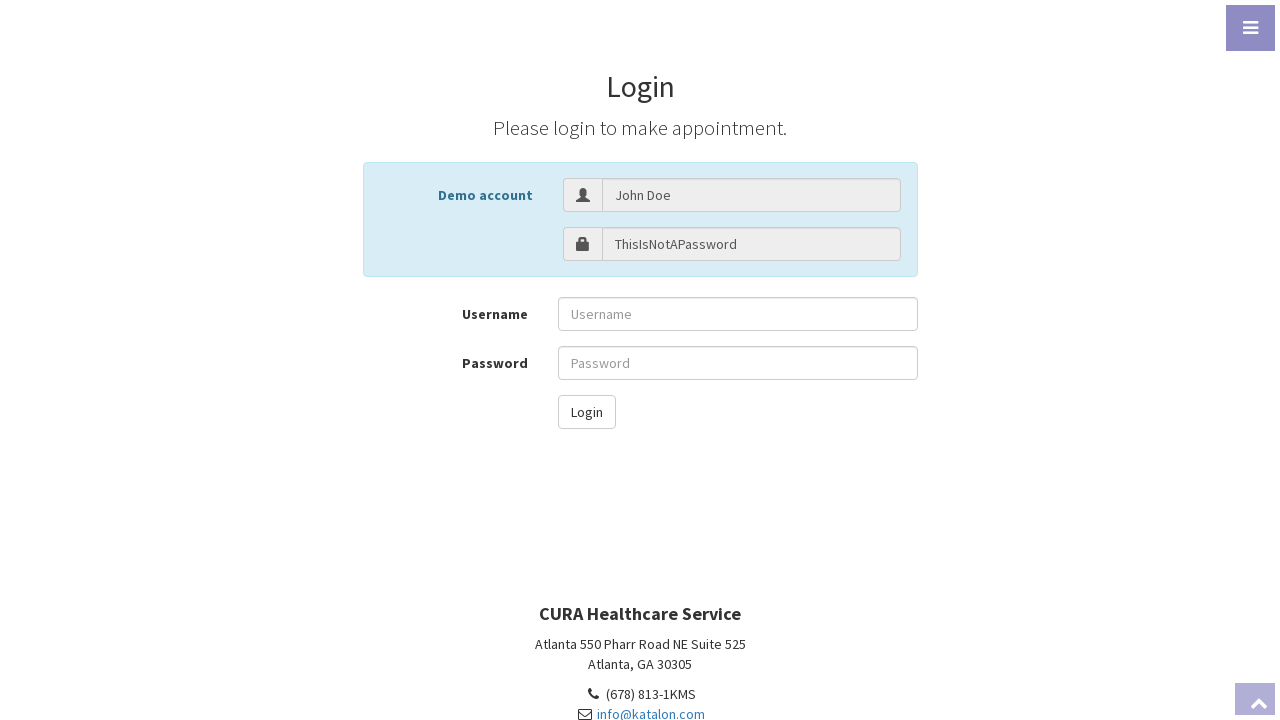

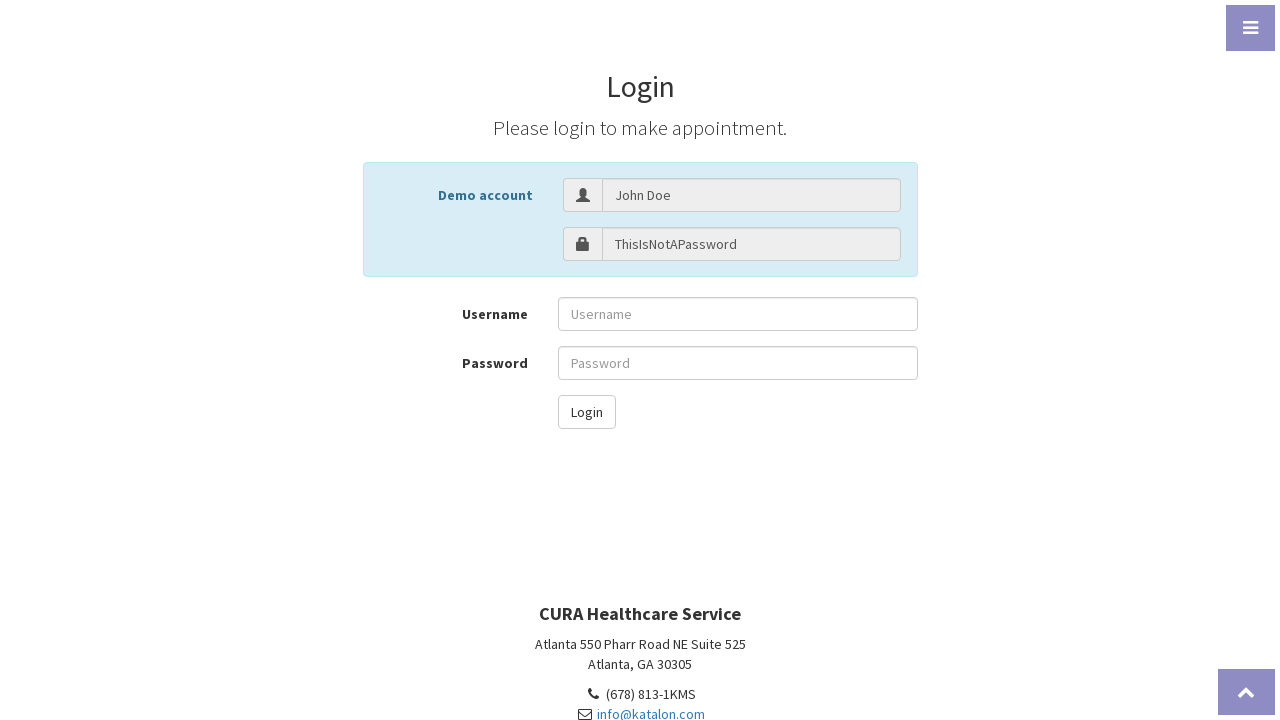